Navigates the Swarthmore College course catalog by clicking on a department link and then expanding course listings to view course details.

Starting URL: https://catalog.swarthmore.edu/content.php?catoid=7&navoid=194

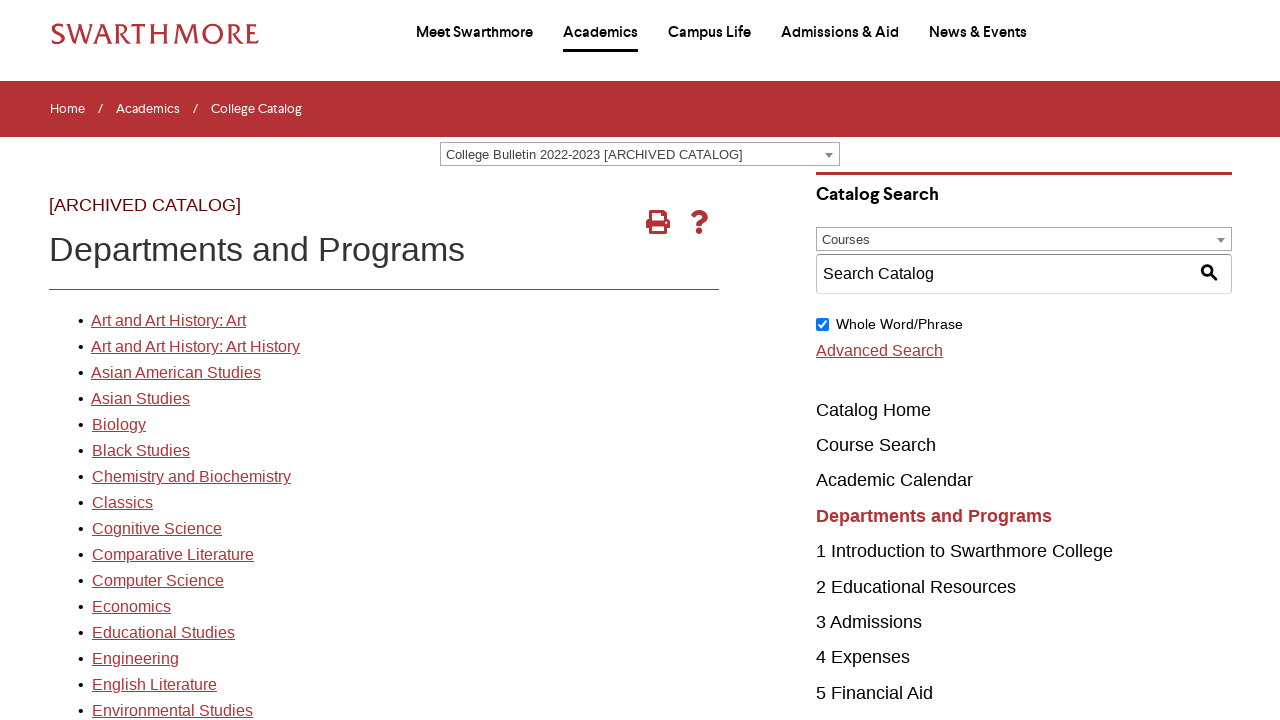

Clicked on the first department link in the course catalog at (168, 321) on xpath=//*[@id="gateway-page"]/body/table/tbody/tr[3]/td[1]/table/tbody/tr[2]/td[
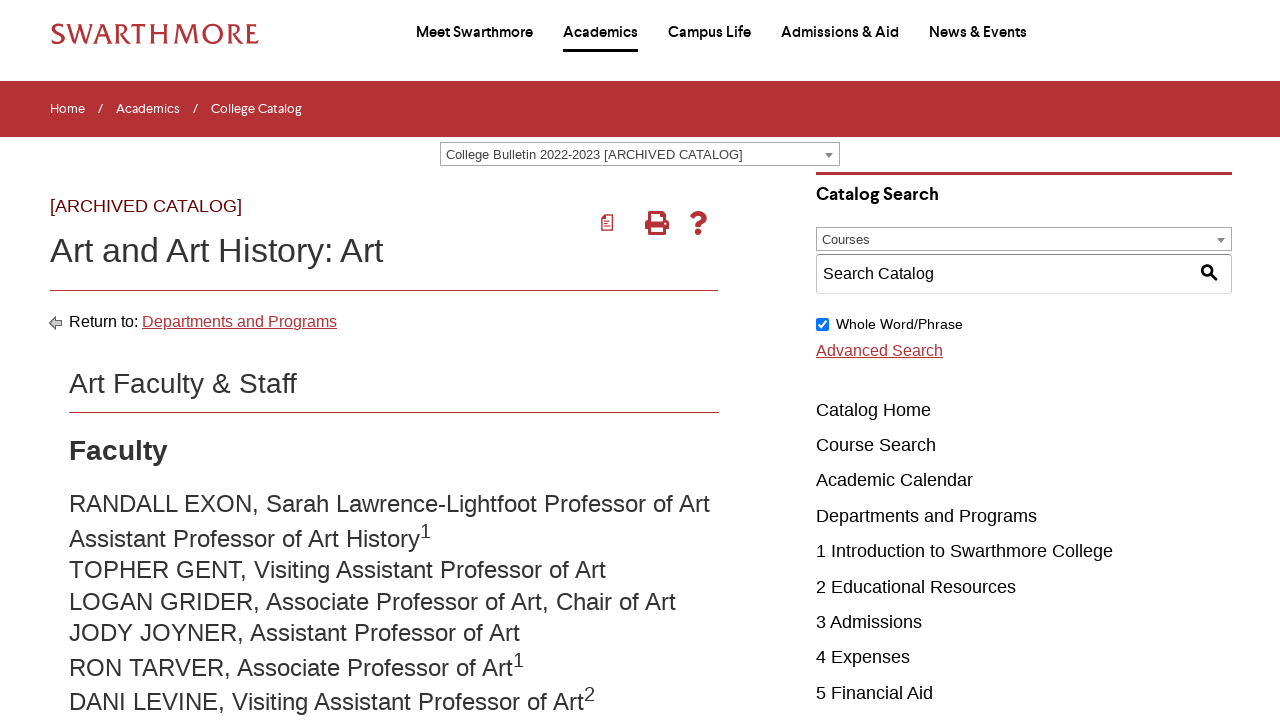

Course list loaded with acalog-course elements visible
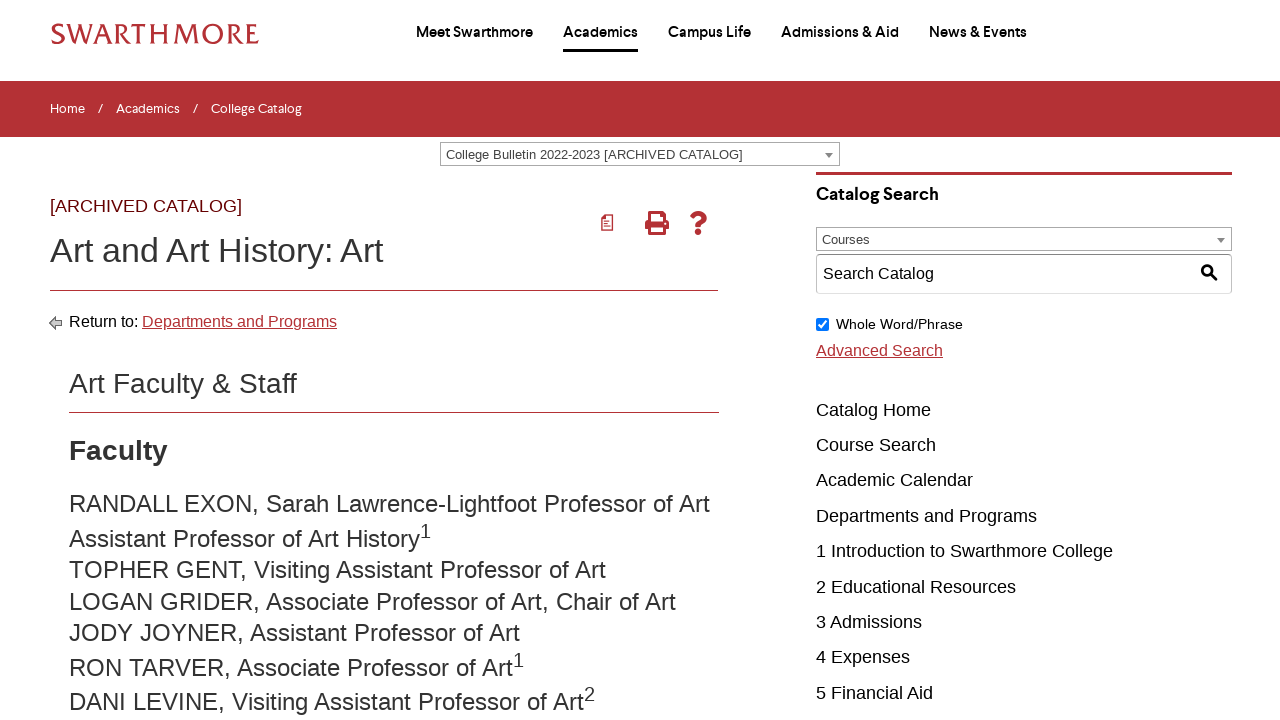

Located all course elements and retrieved the first course
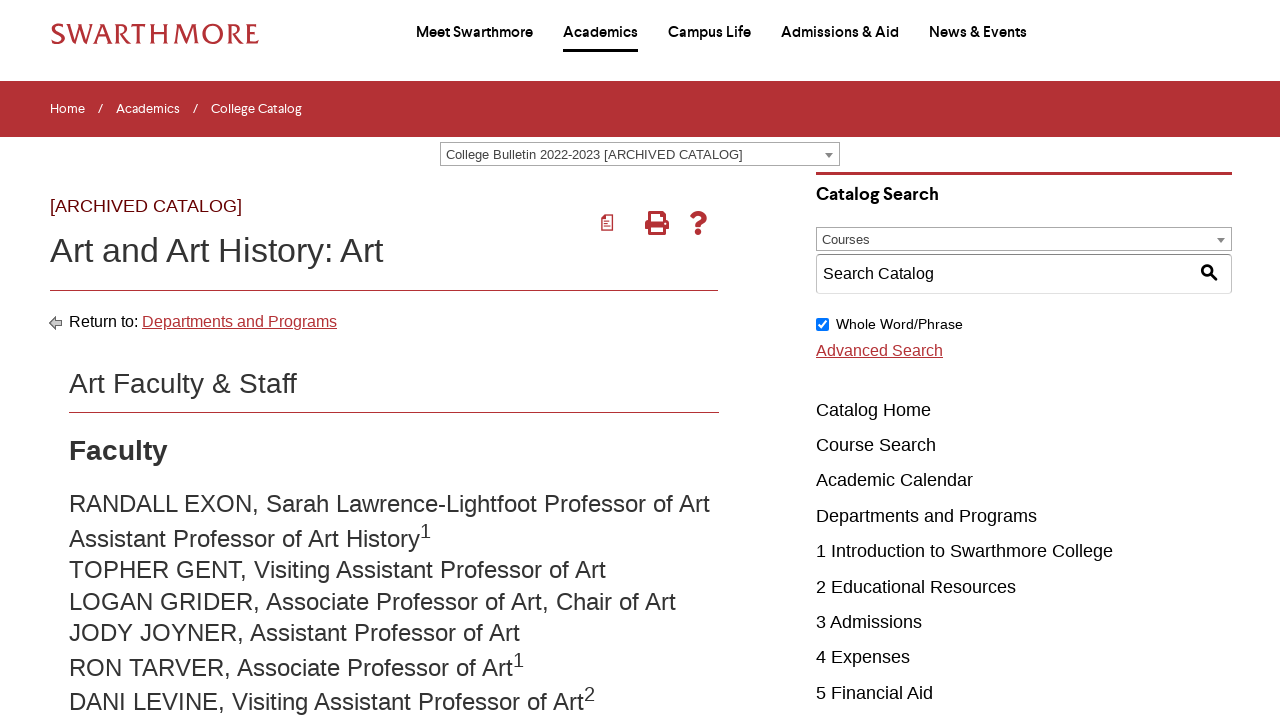

Clicked on the first course to expand its details at (409, 360) on .acalog-course >> nth=0
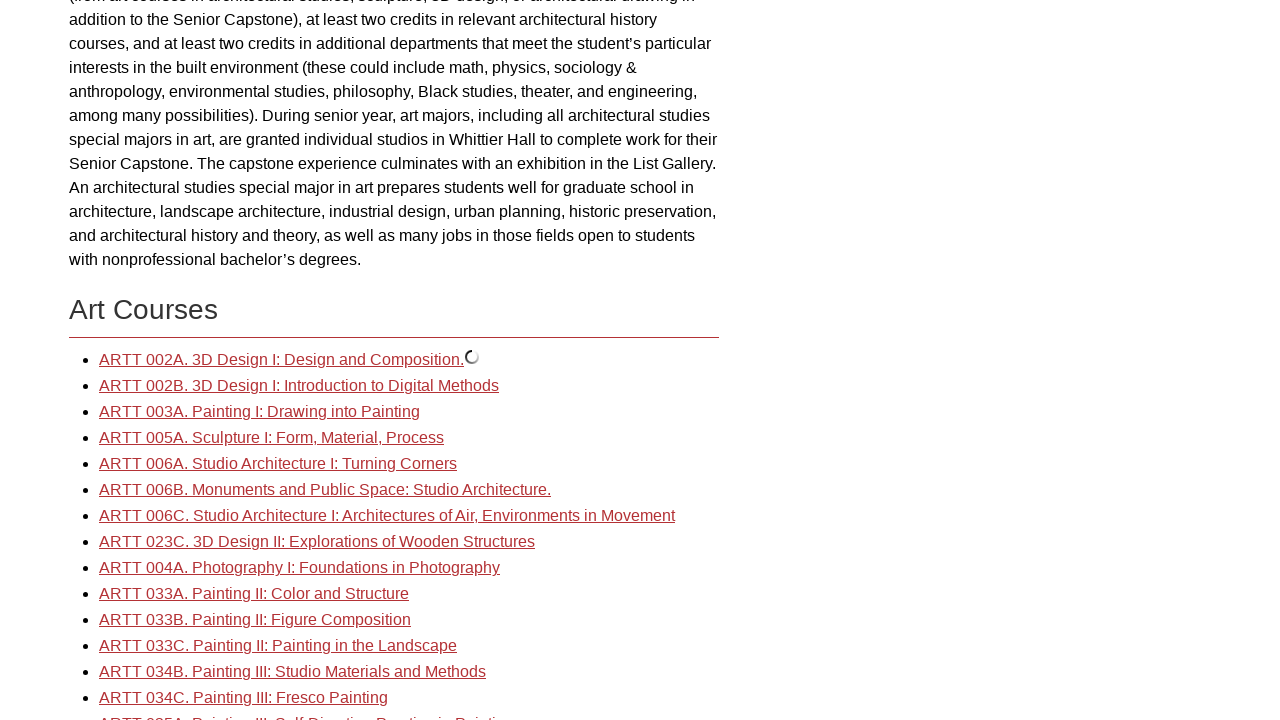

Waited 2 seconds for course description content to expand
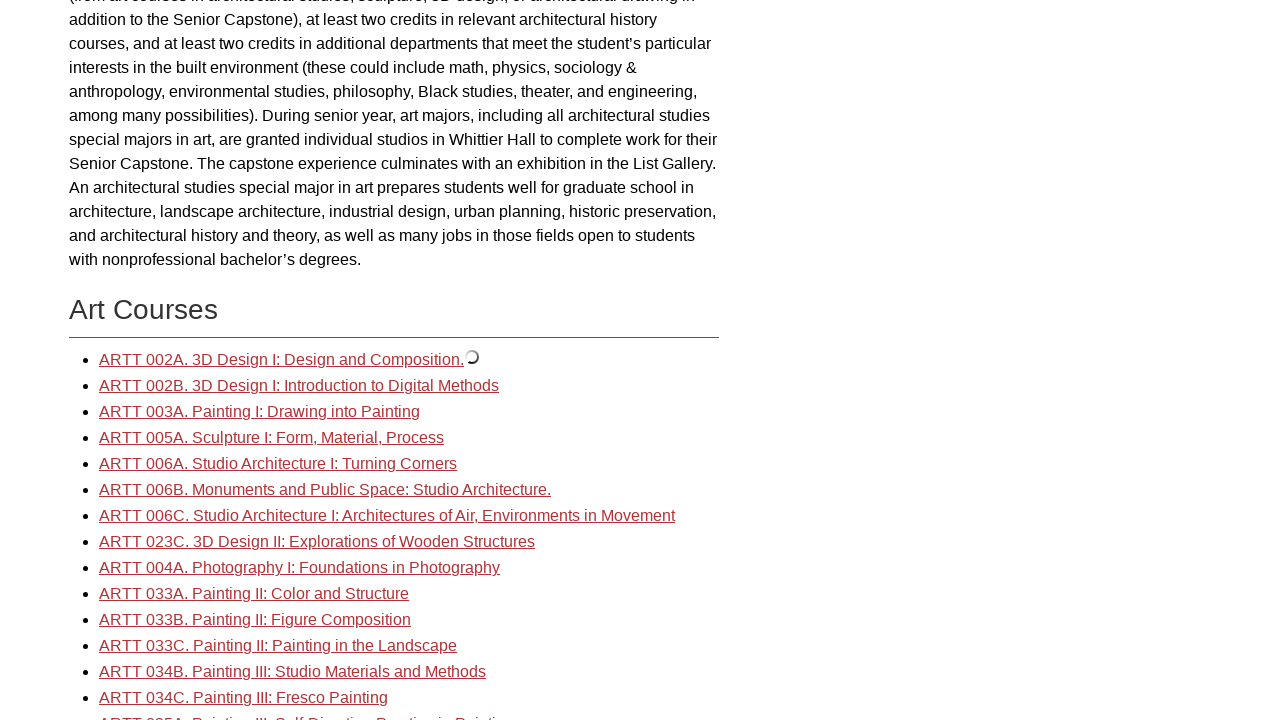

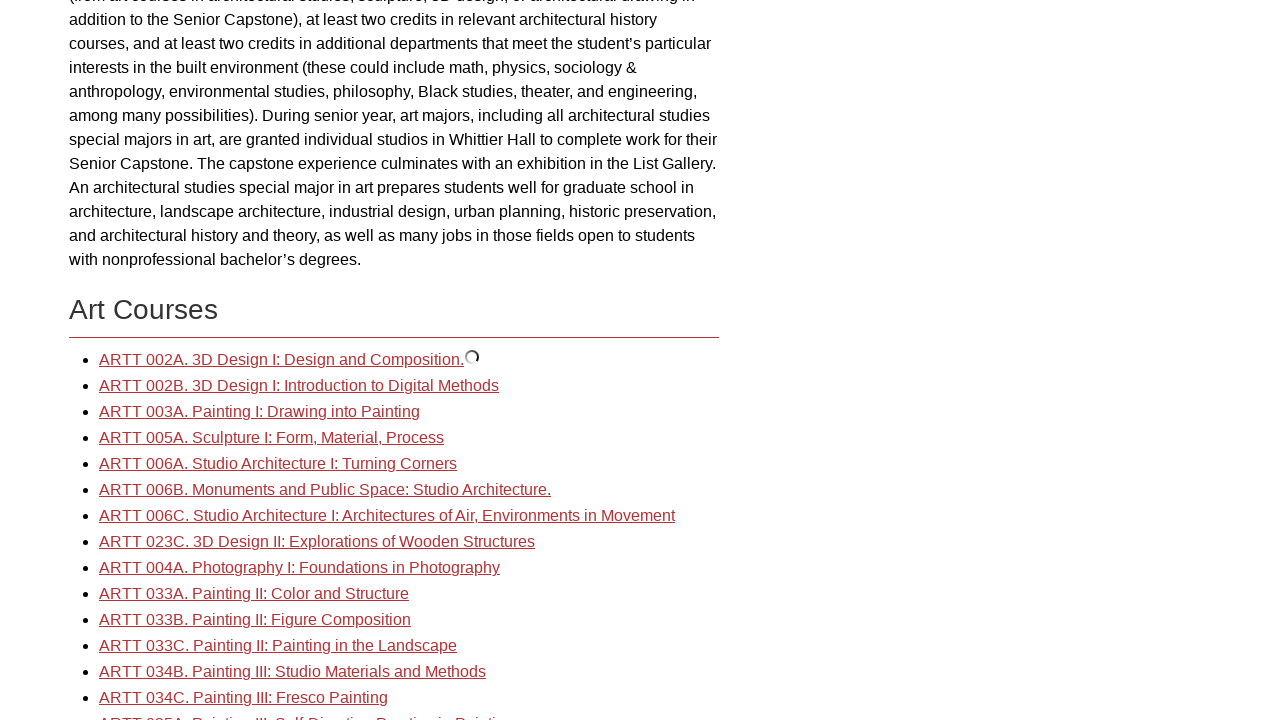